Navigates to Orange corporate website and verifies the page title

Starting URL: https://www.orange.com/en

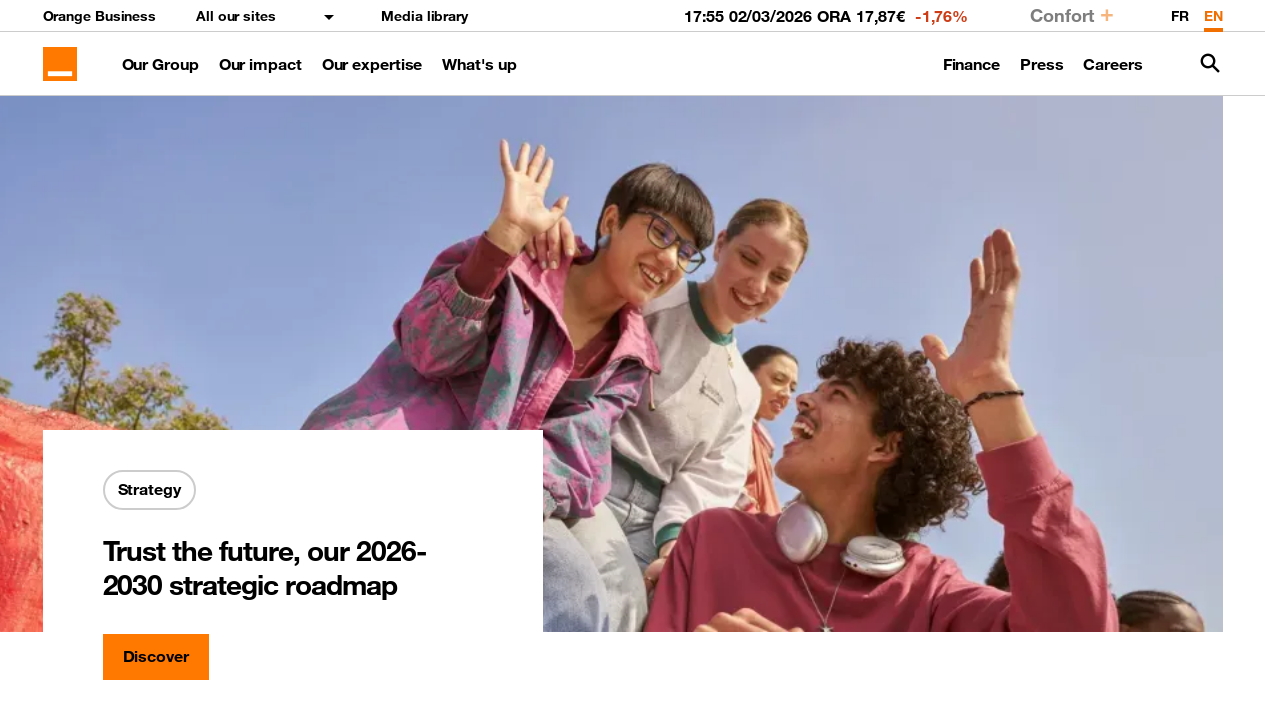

Navigated to Orange corporate website
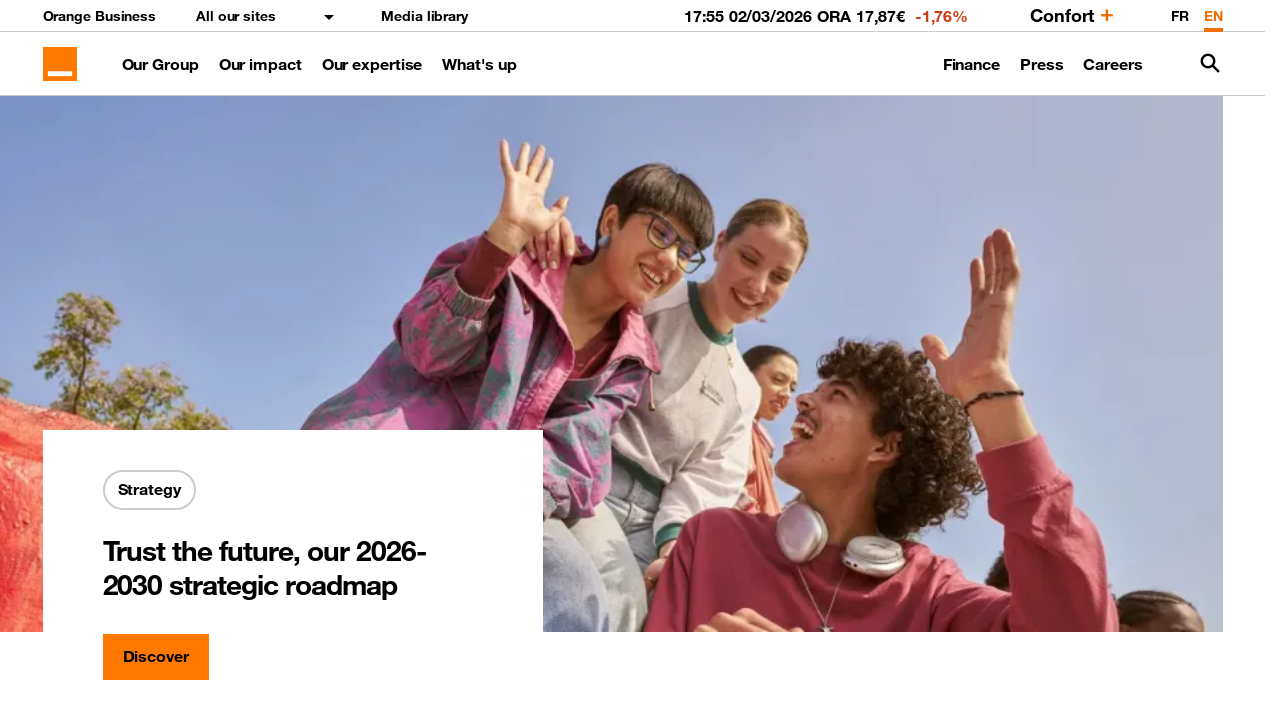

Verified page title is 'Corporate Website of Orange'
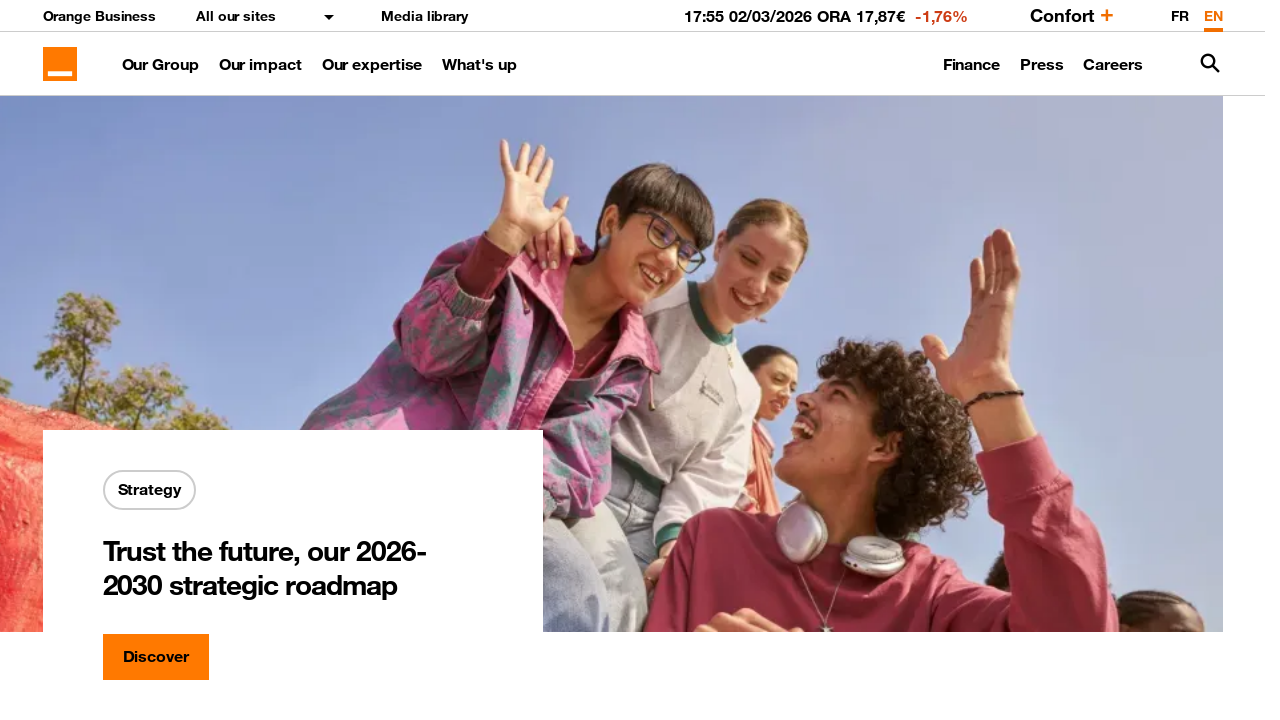

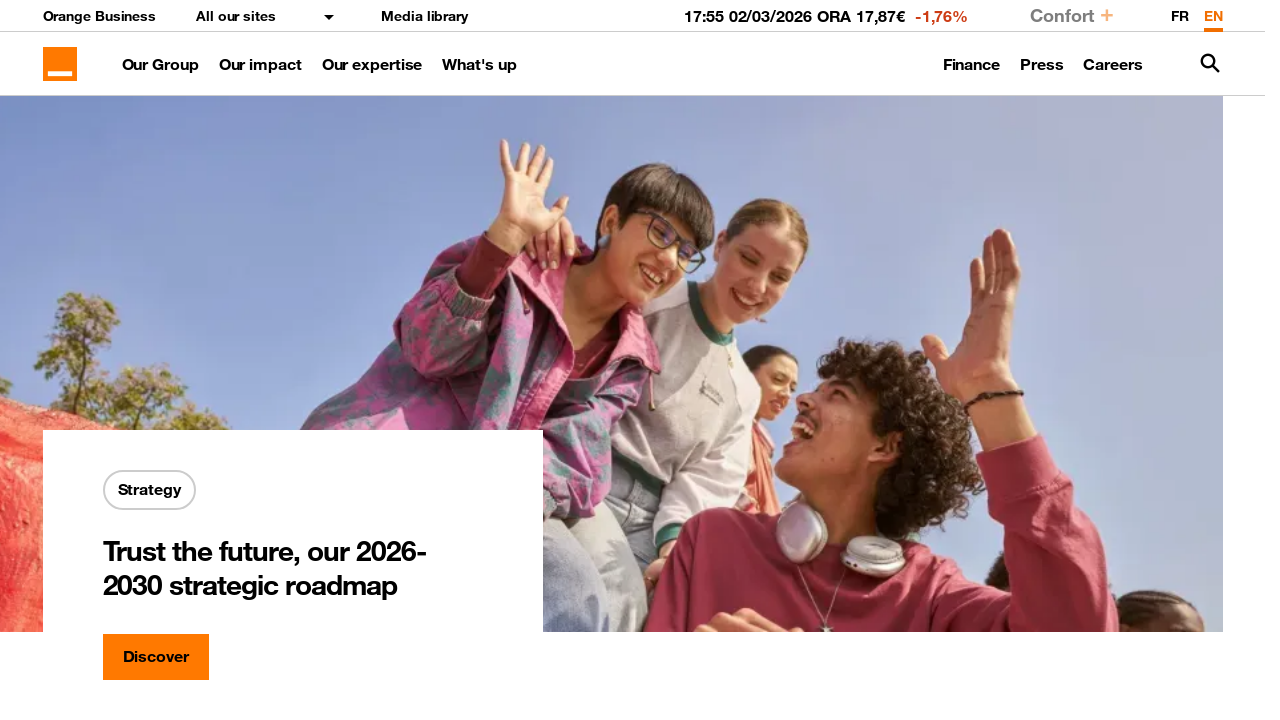